Tests JavaScript confirm alert functionality by navigating to the alerts demo page, clicking on the "Alert with OK & Cancel" tab, triggering a confirmation dialog, and accepting it.

Starting URL: http://demo.automationtesting.in/Alerts.html

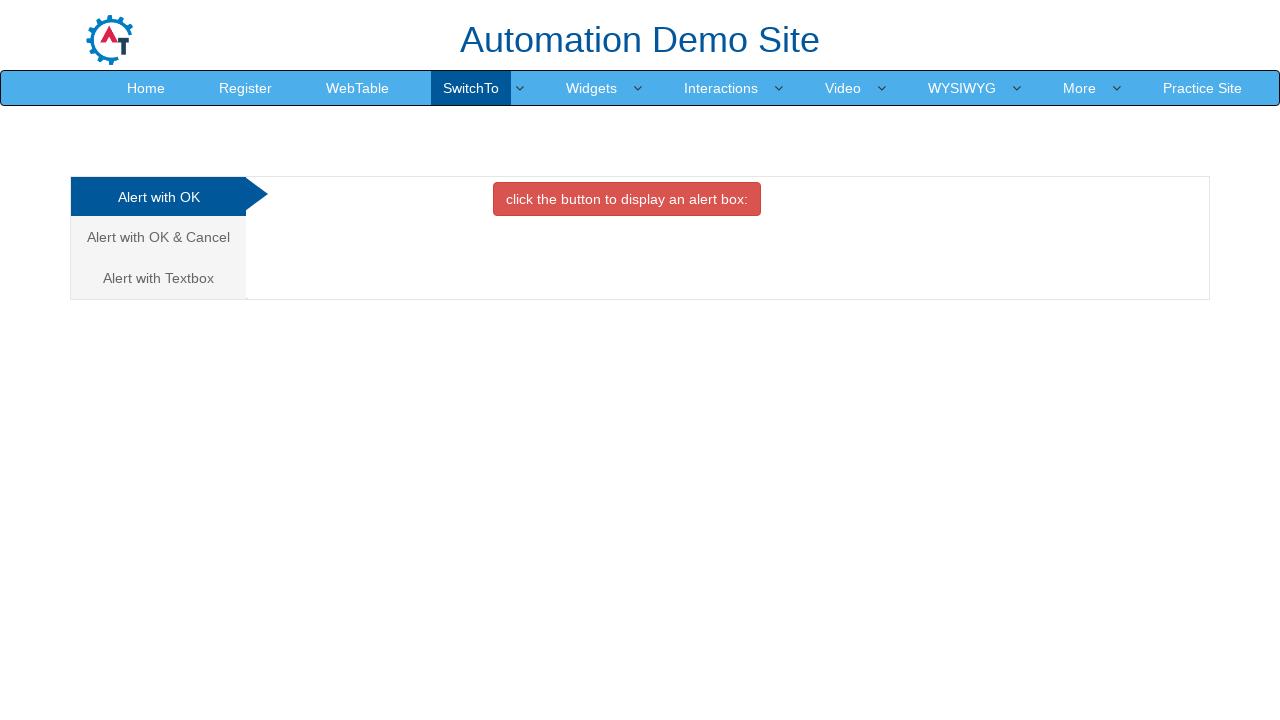

Clicked on 'Alert with OK & Cancel' tab at (158, 237) on xpath=//a[text()='Alert with OK & Cancel ']
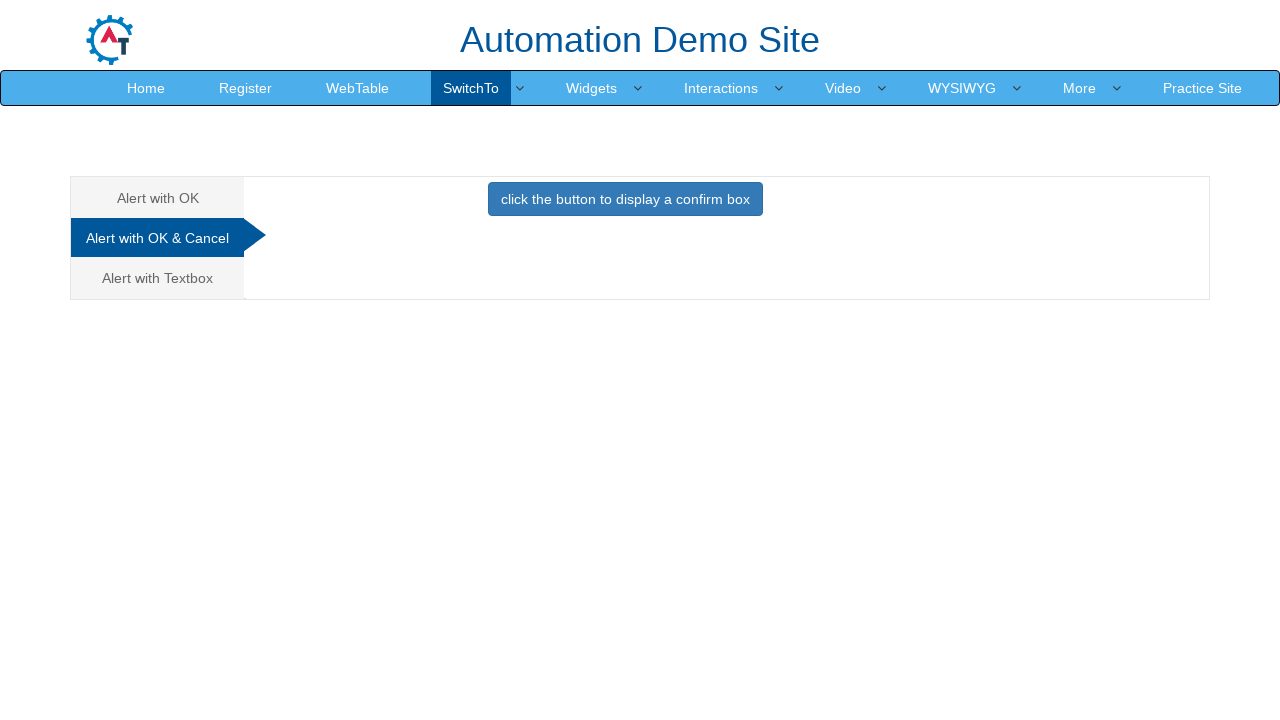

Set up dialog handler to accept confirmation dialogs
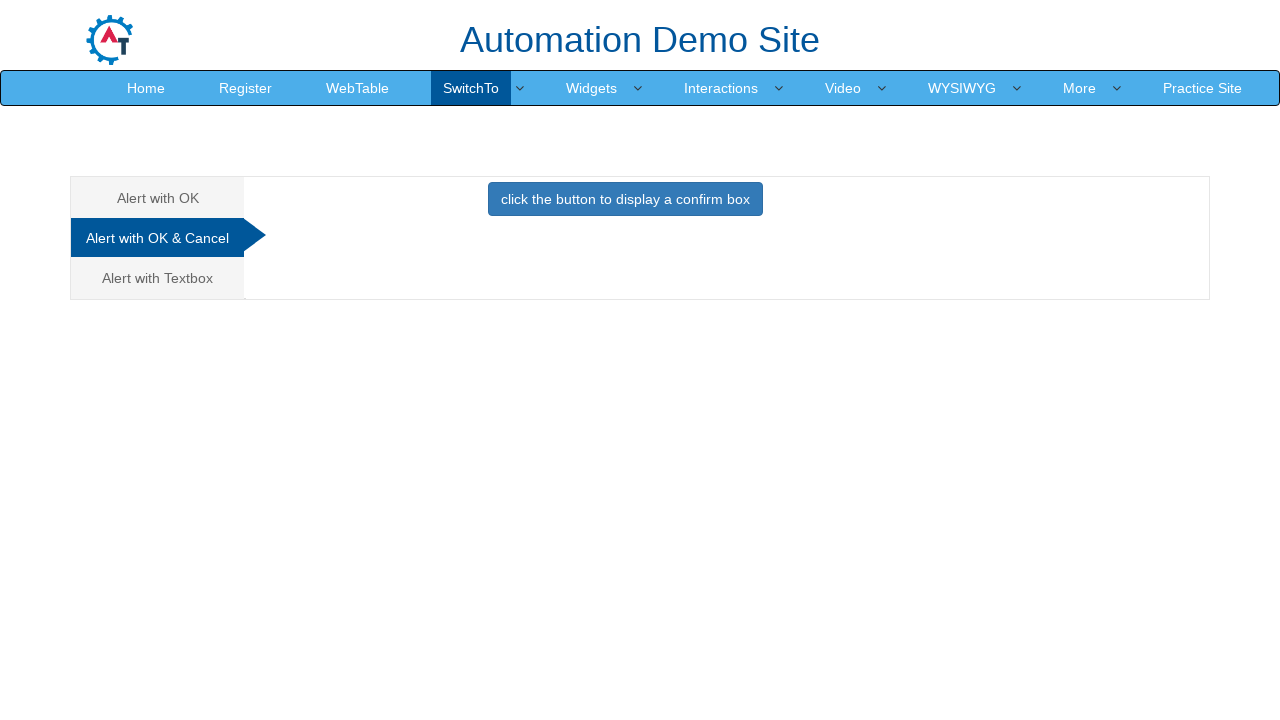

Clicked button to display confirmation alert at (625, 199) on xpath=//button[contains(text(),'display a confir')]
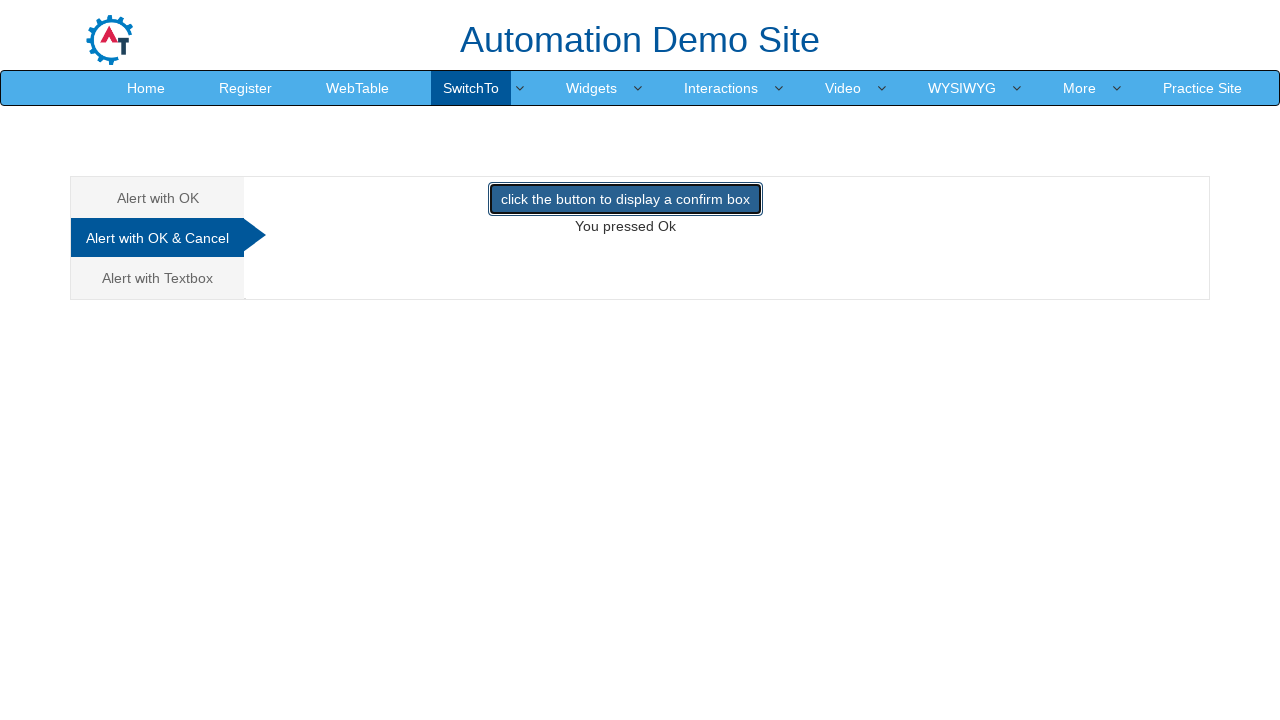

Waited 500ms for dialog to be handled
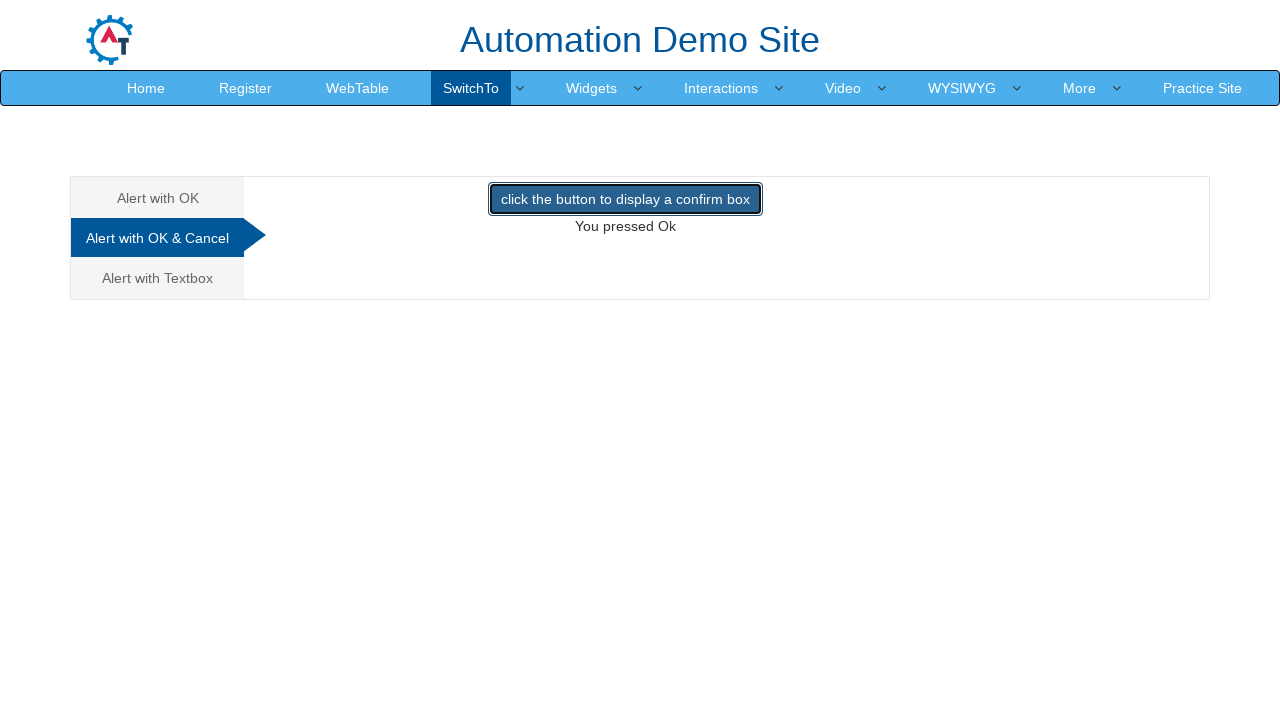

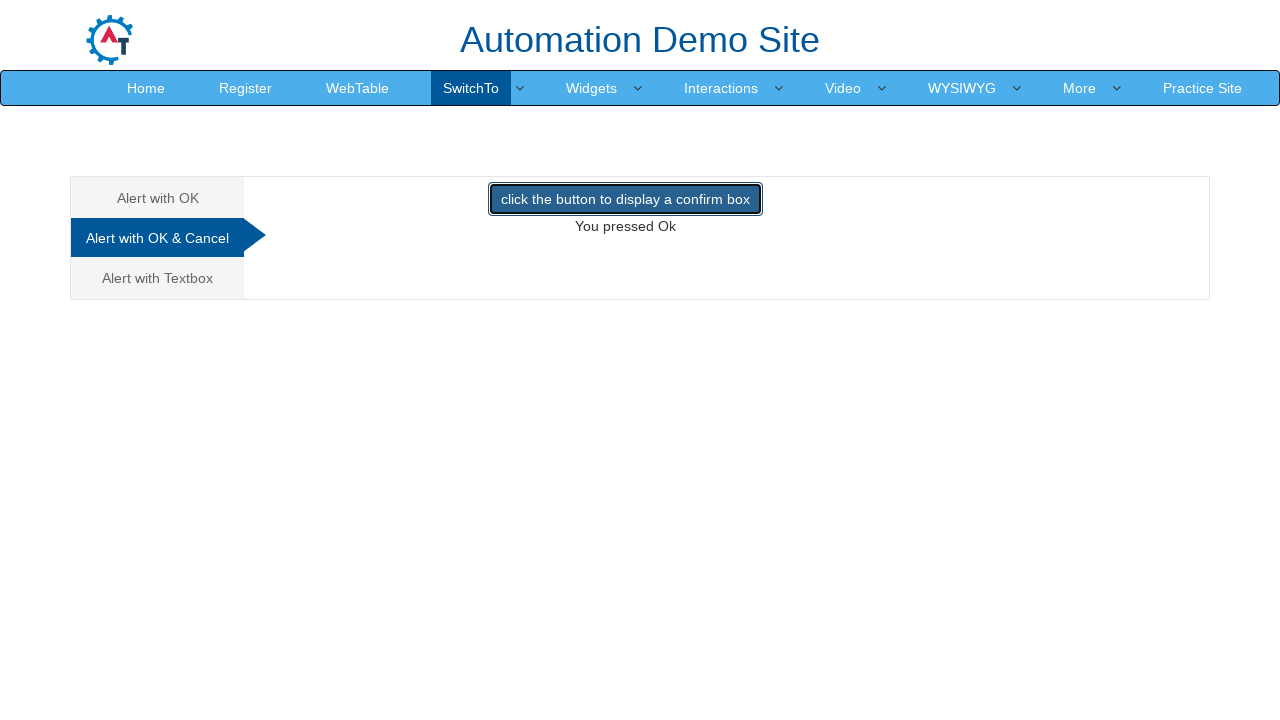